Tests clicking a button with a dynamic ID and verifies that text appears after the click action.

Starting URL: https://thefreerangetester.github.io/sandbox-automation-testing/

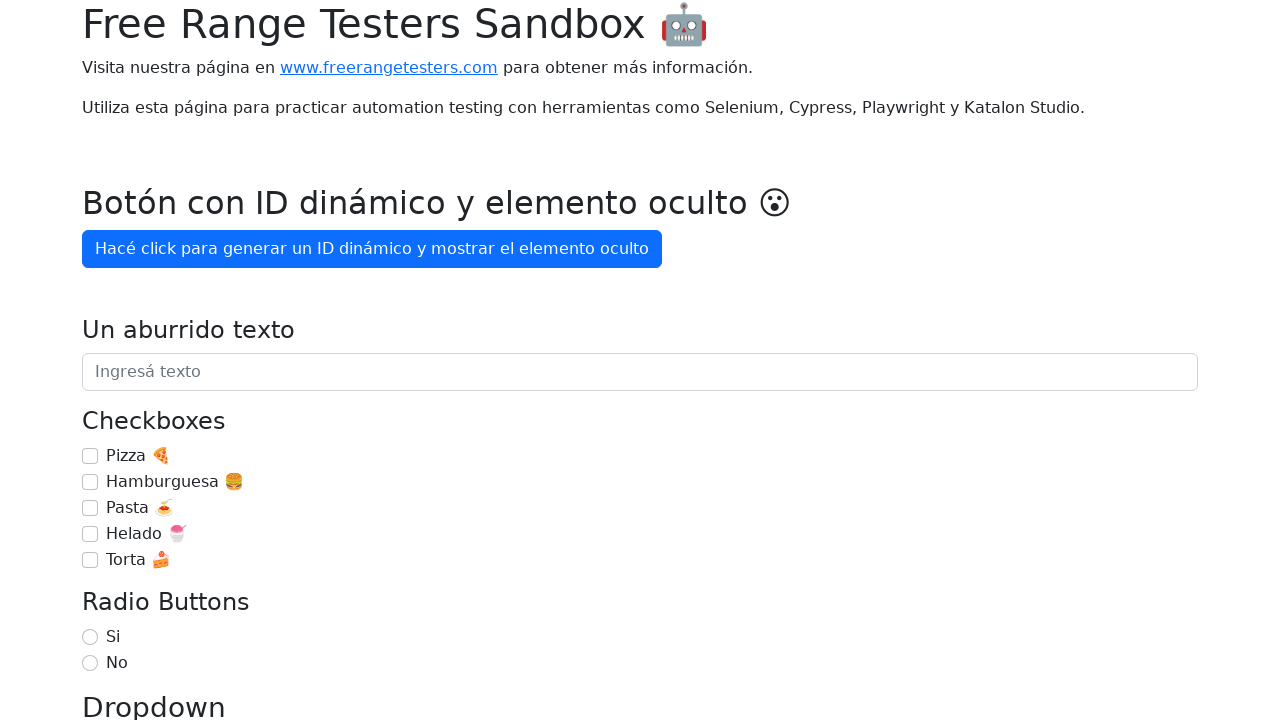

Clicked button 'Hacé click para generar un ID' with dynamic ID at (372, 249) on internal:role=button[name="Hacé click para generar un ID"i]
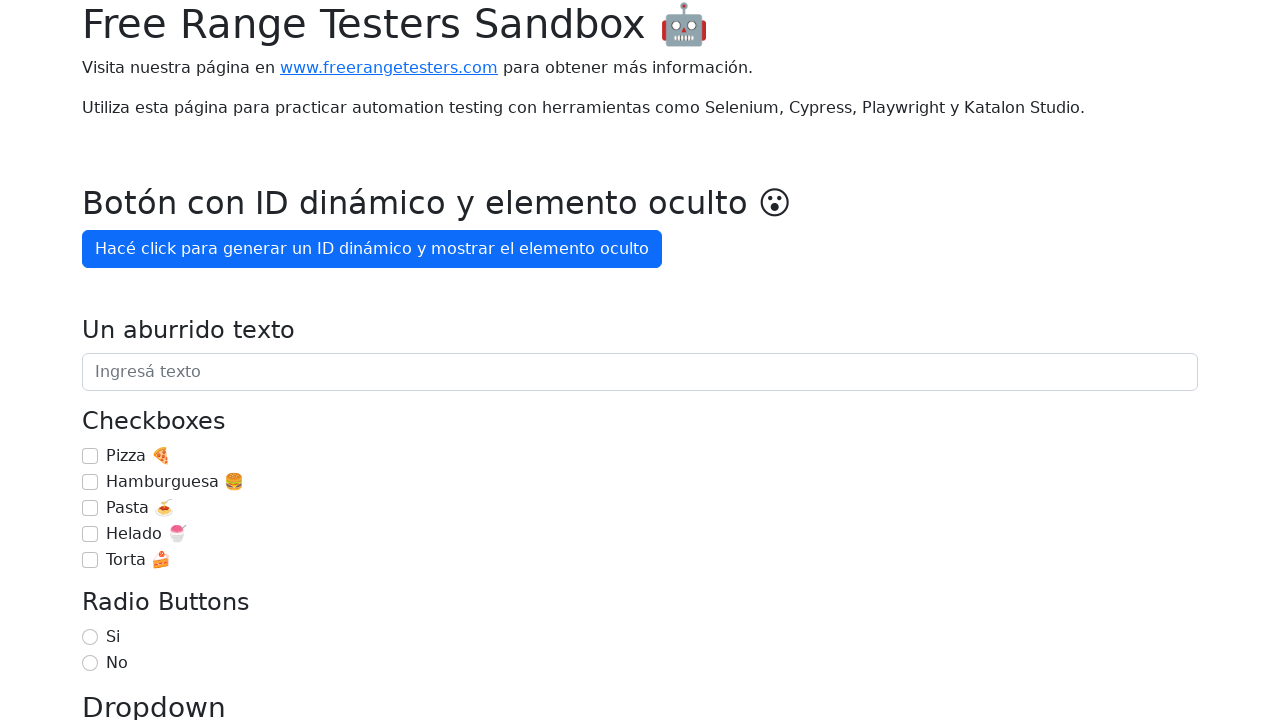

Verified text 'OMG, aparezco después de 3' appeared after button click
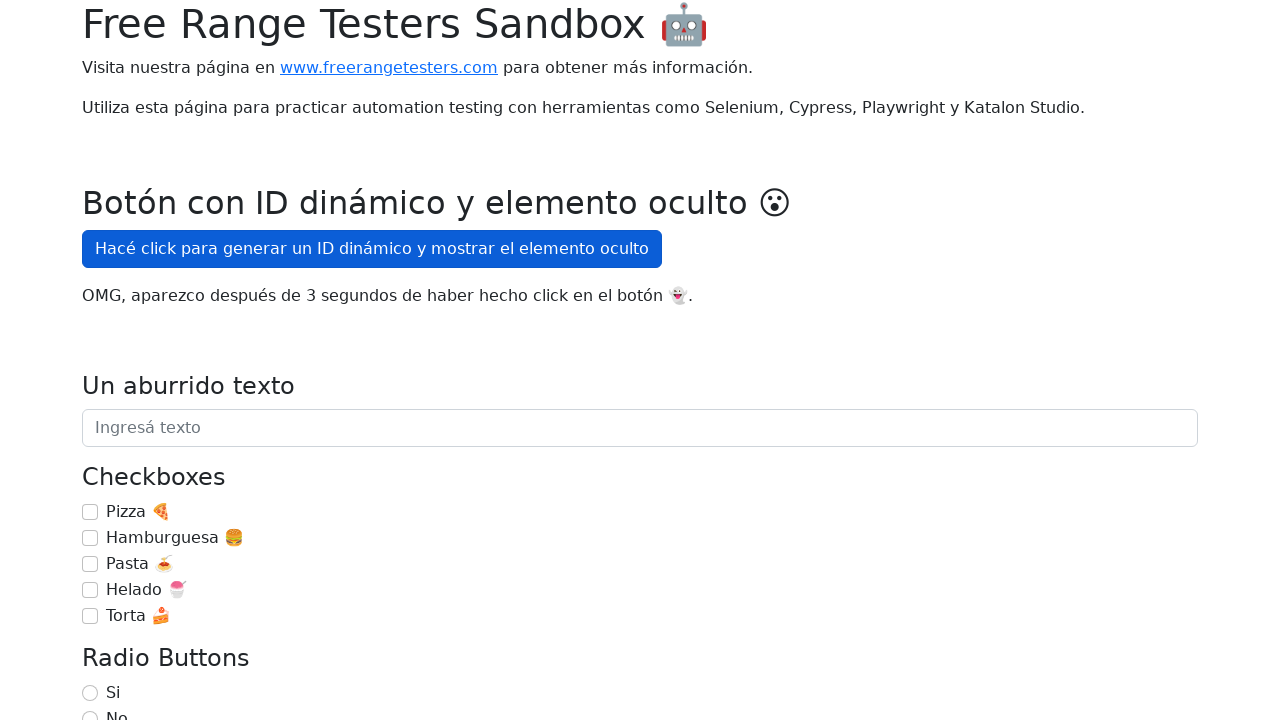

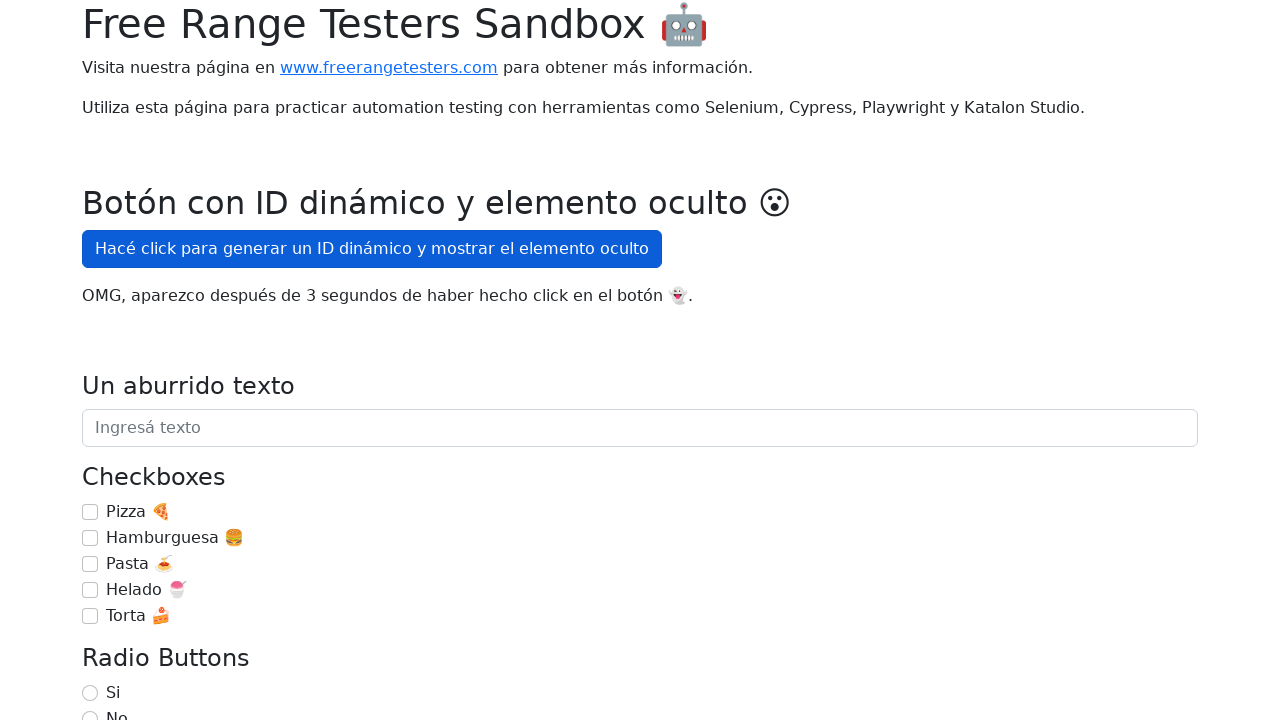